Tests window switching functionality by opening a new tab, switching between windows, and returning to the original window

Starting URL: https://formy-project.herokuapp.com/switch-window

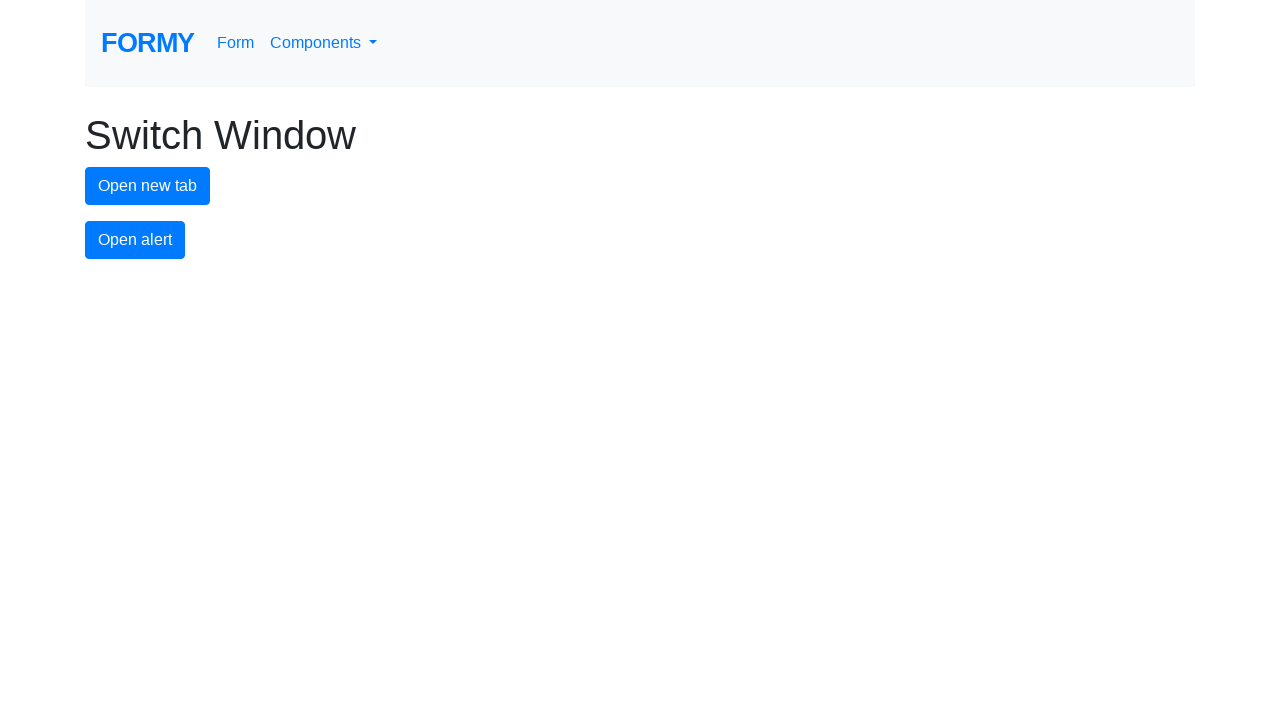

Clicked button to open new tab at (148, 186) on #new-tab-button
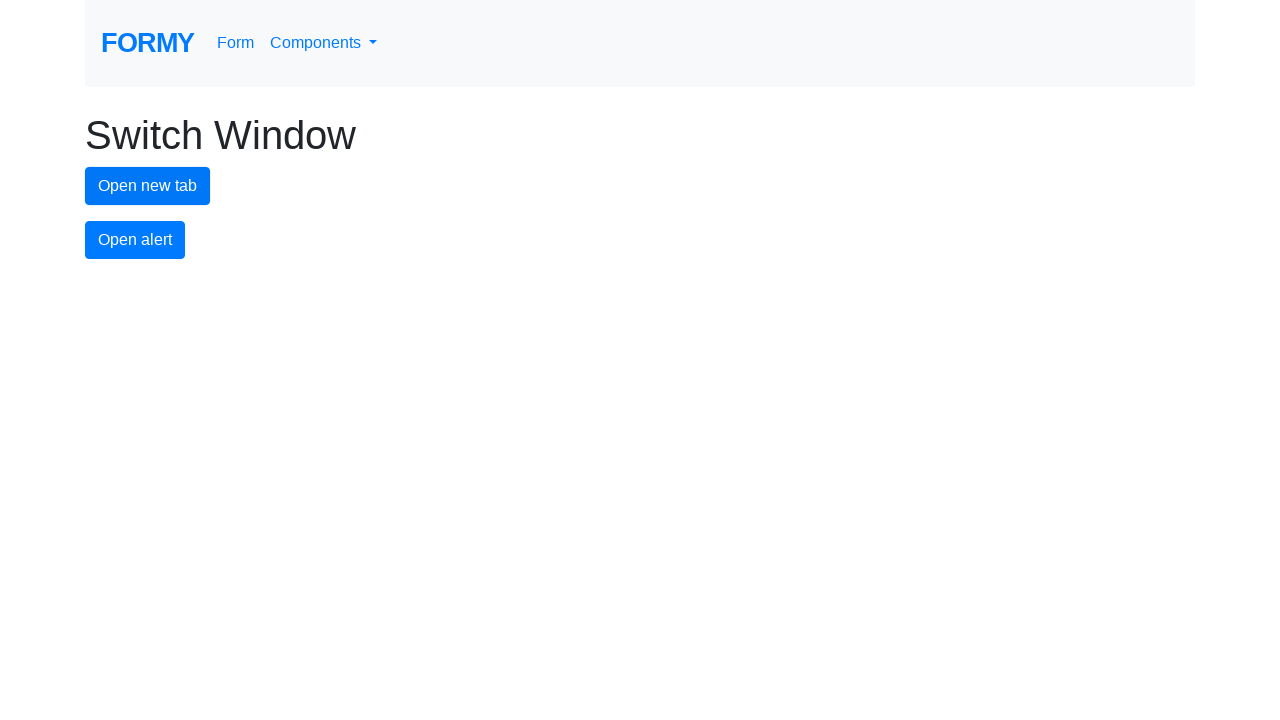

Waited for new tab to open
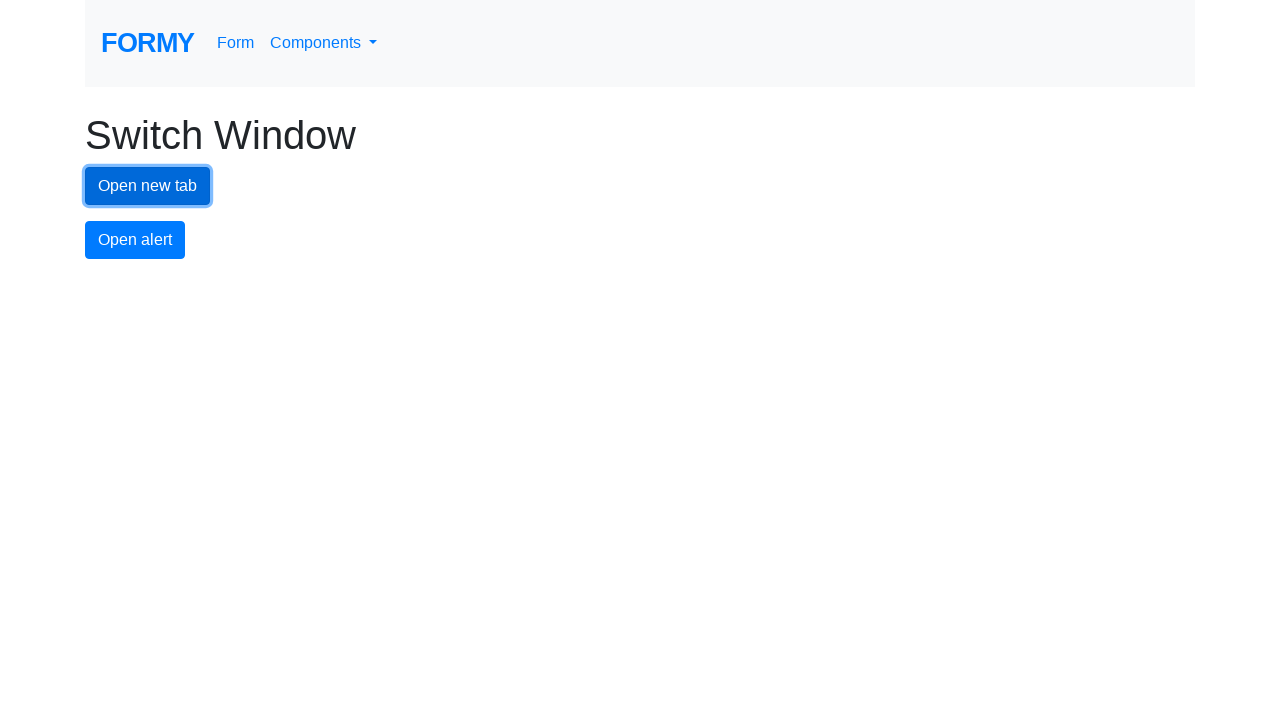

Retrieved all open pages/tabs from context
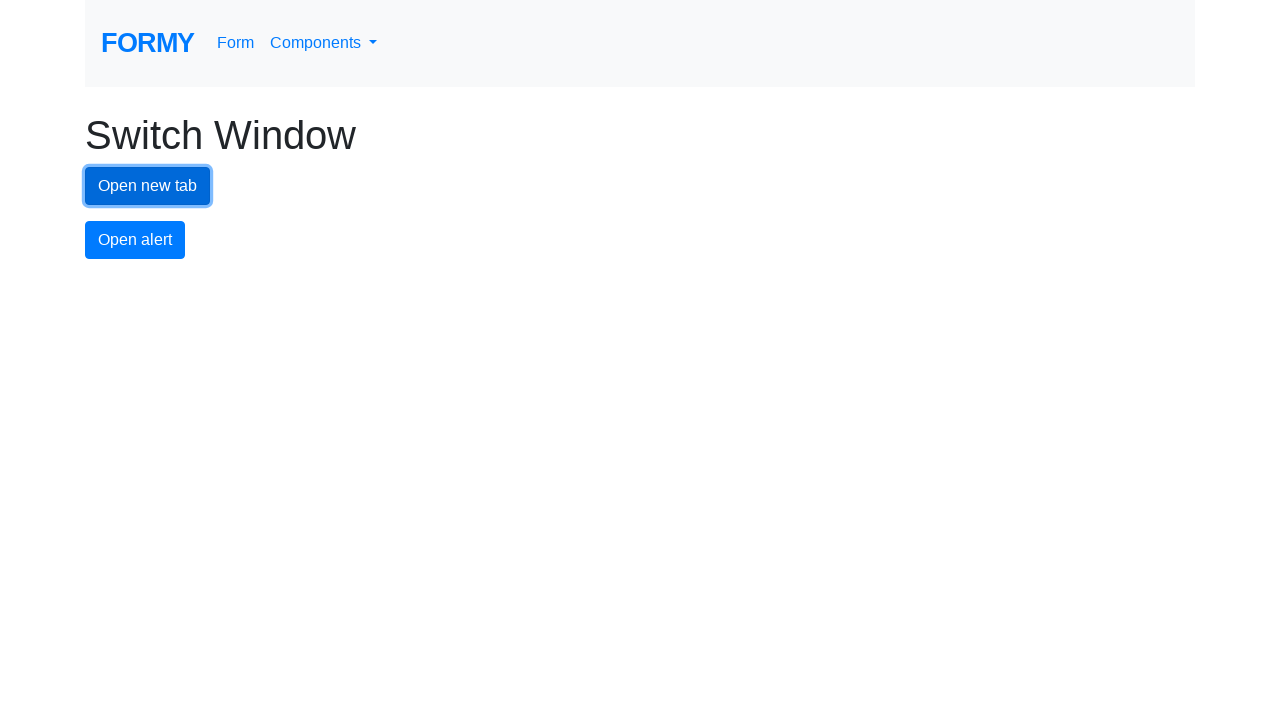

Switched focus to new tab
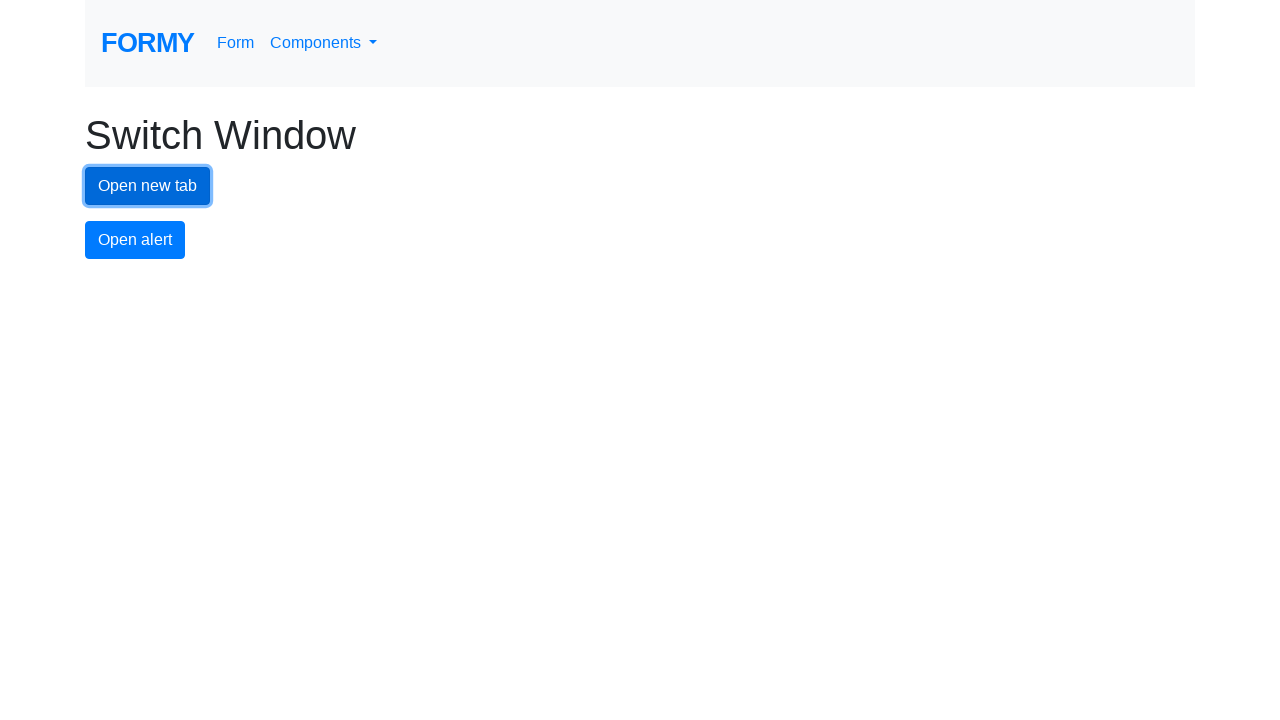

Waited while on new tab
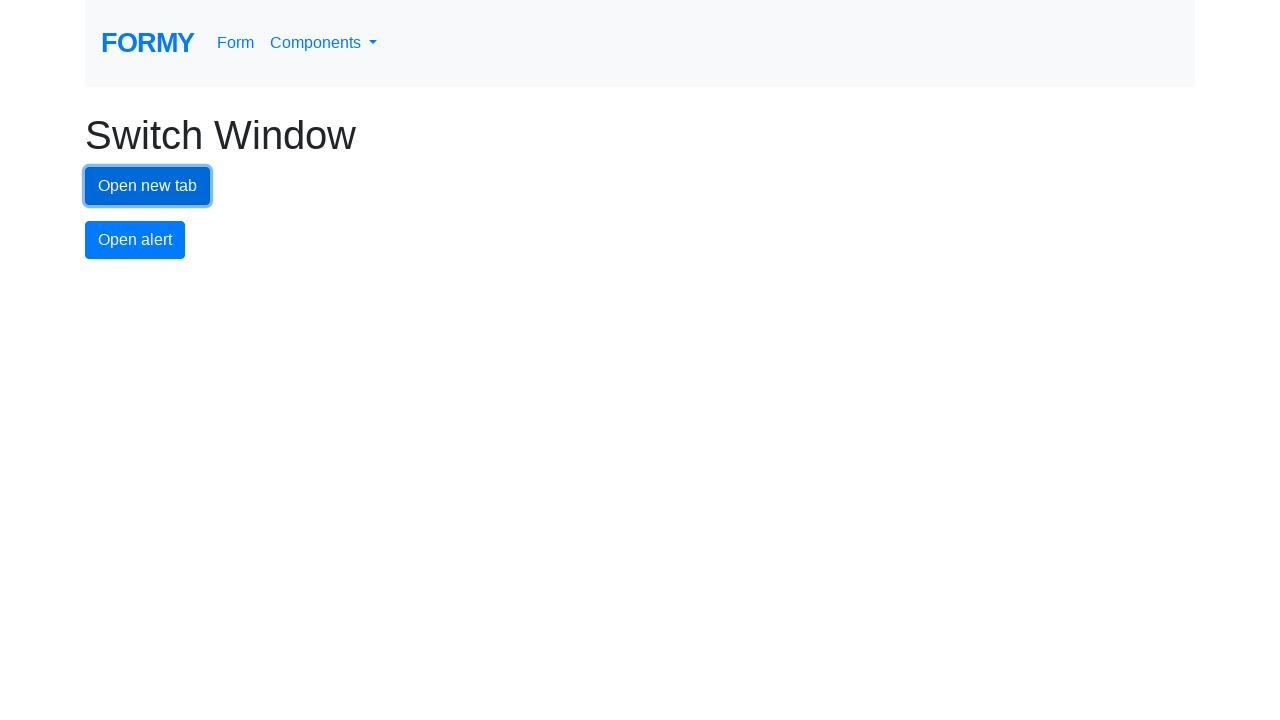

Switched focus back to original tab
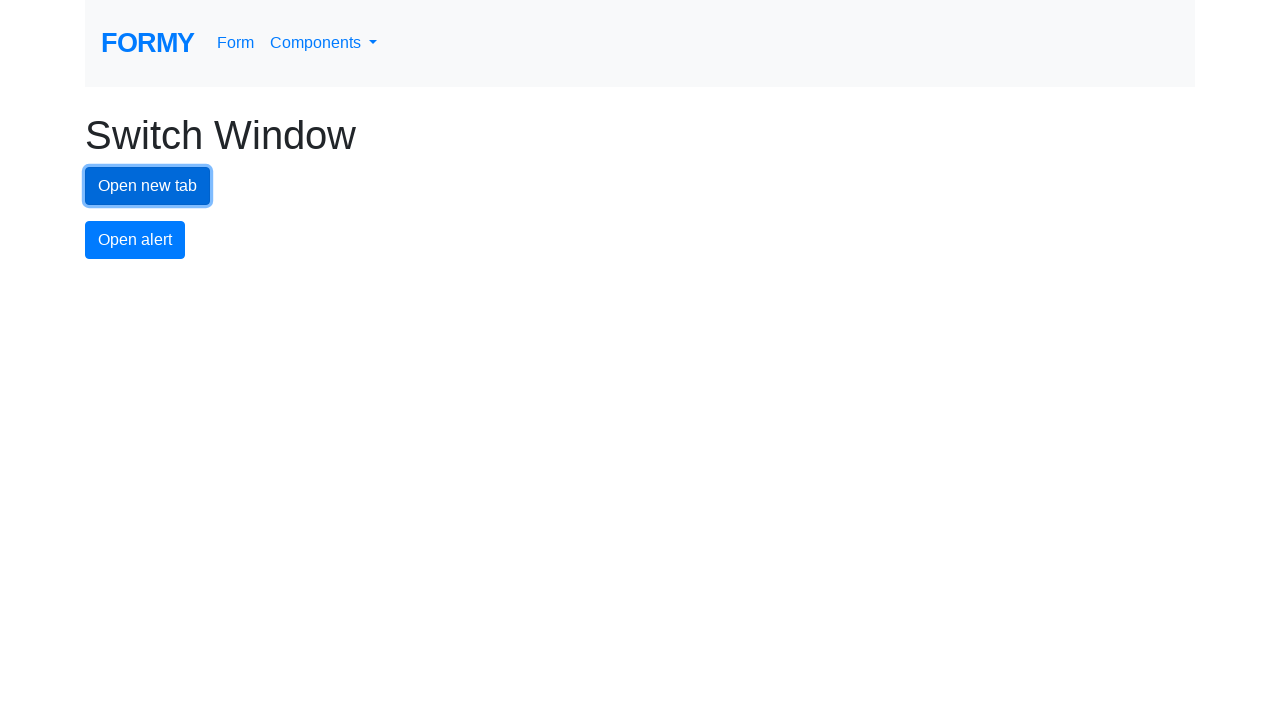

Waited on original tab after switching back
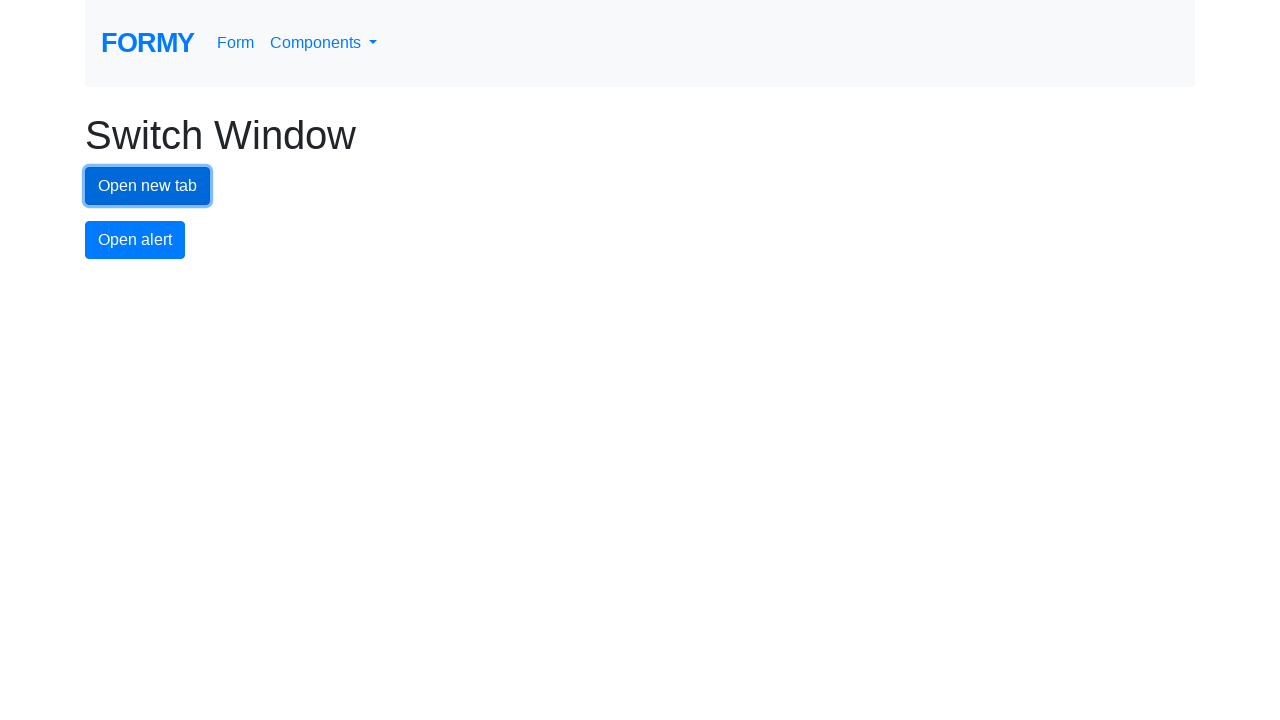

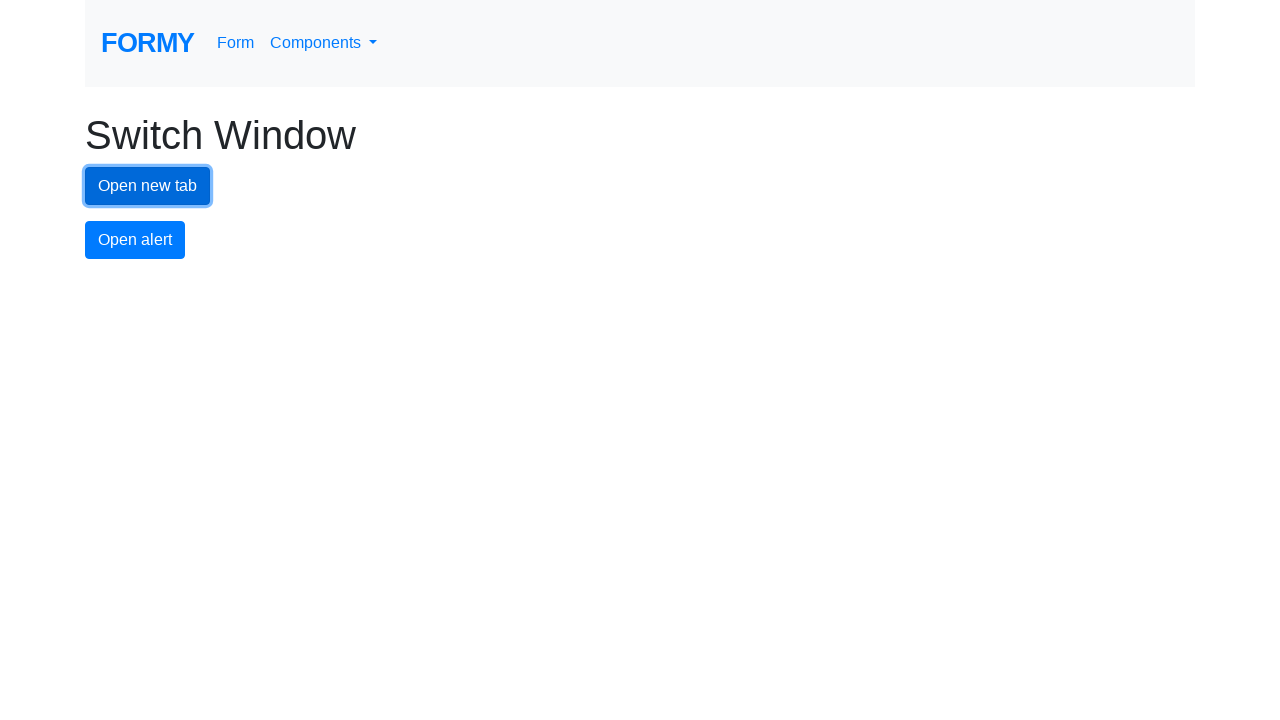